Navigates to ynet.co.il news website and verifies the page loads by checking the title is present

Starting URL: http://ynet.co.il

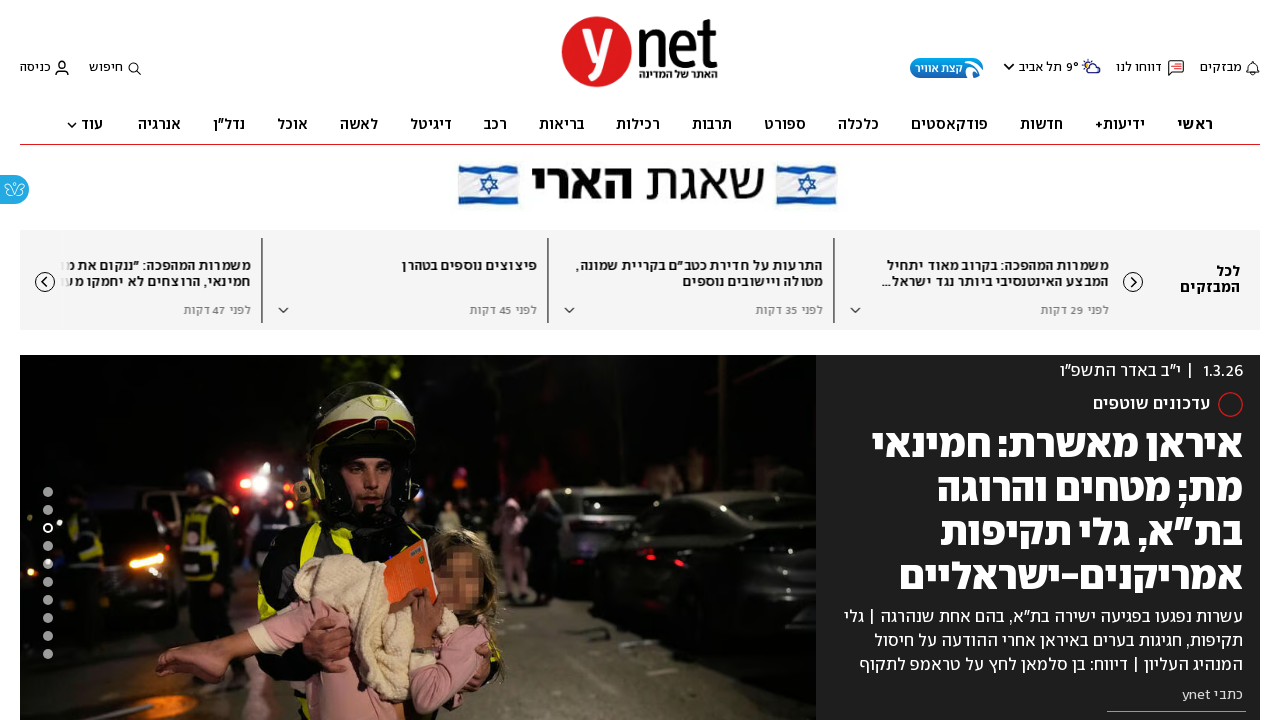

Waited for page to reach domcontentloaded state
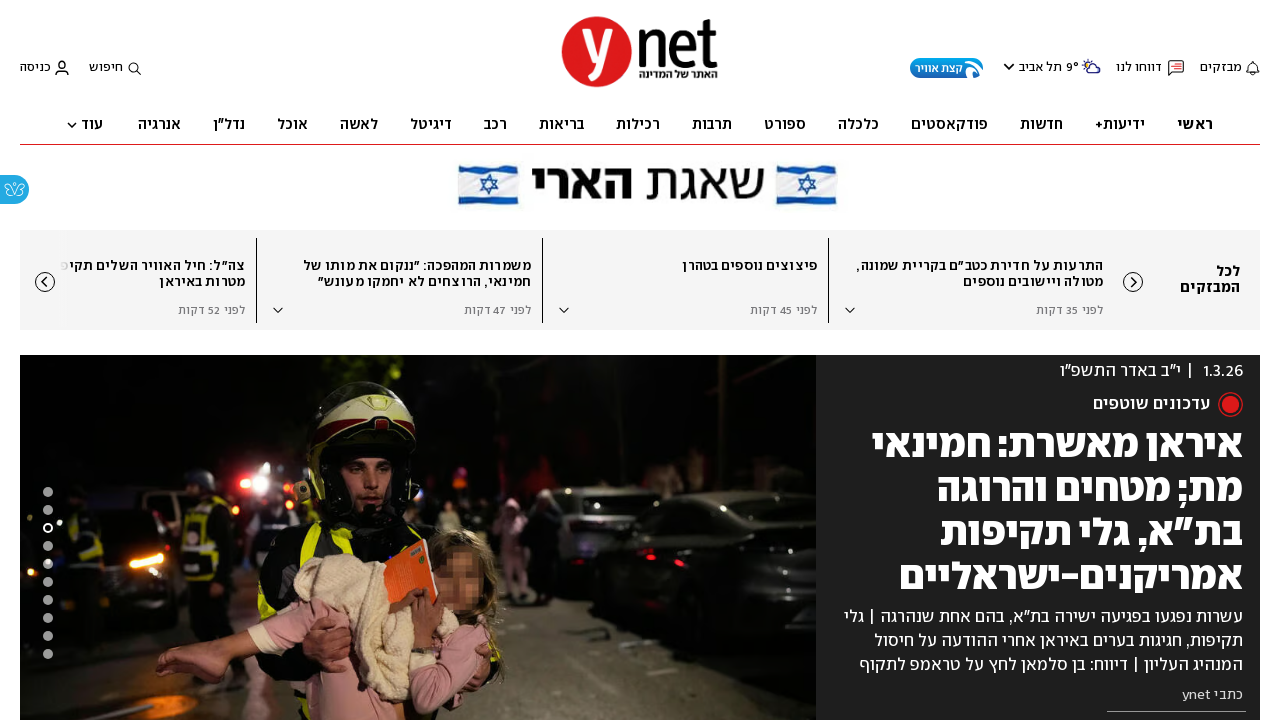

Verified page title is not empty
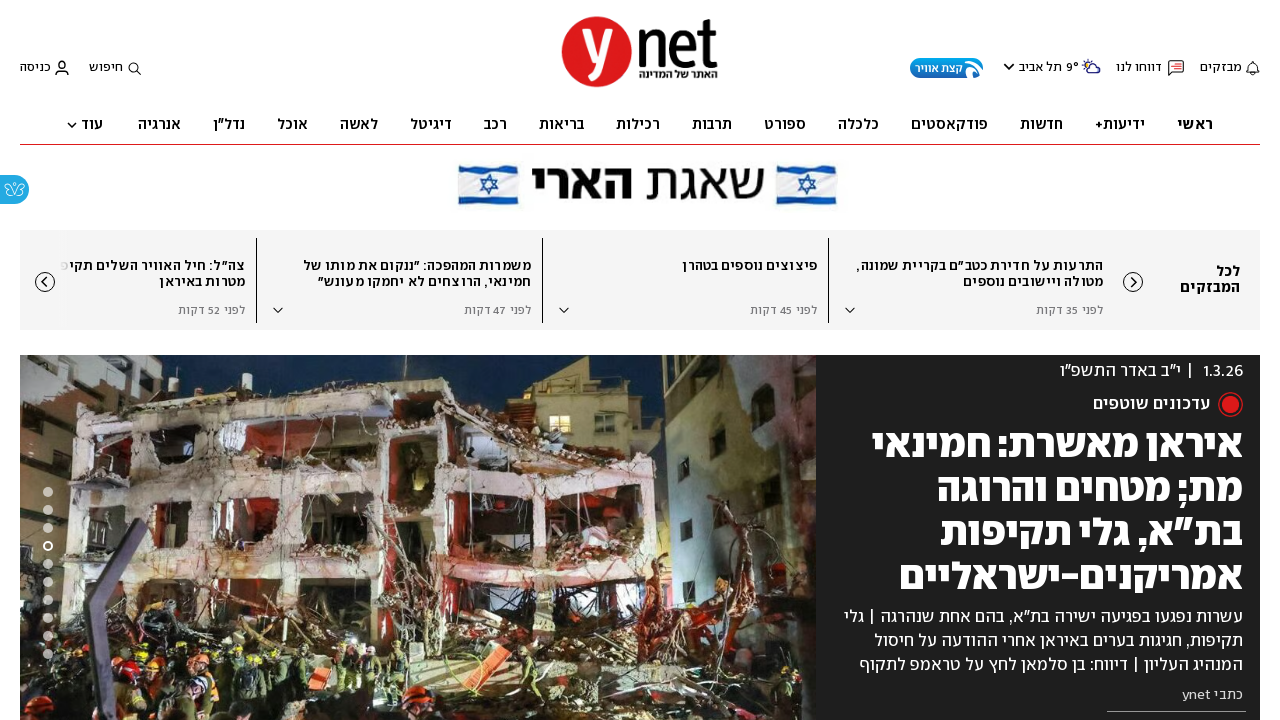

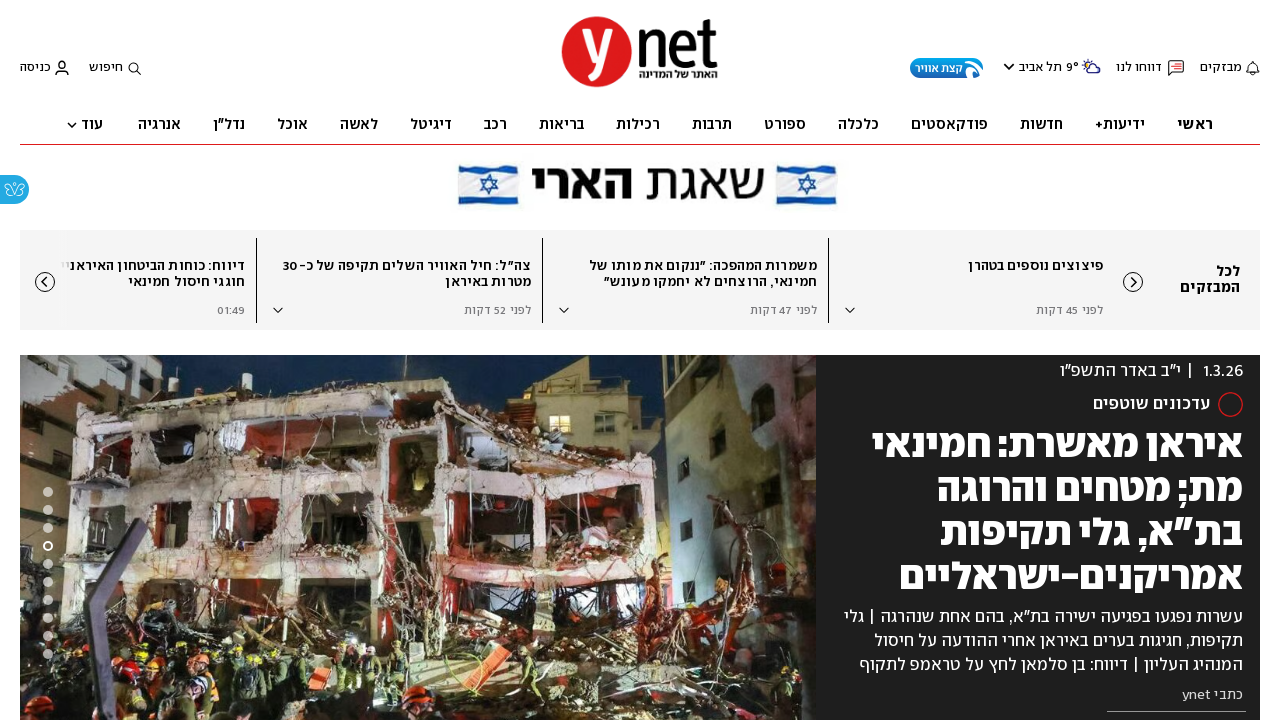